Tests the article opening functionality on a Vietnamese news website by navigating to the news section and clicking on the first article title.

Starting URL: https://vietnam.vnanet.vn/vietnamese/

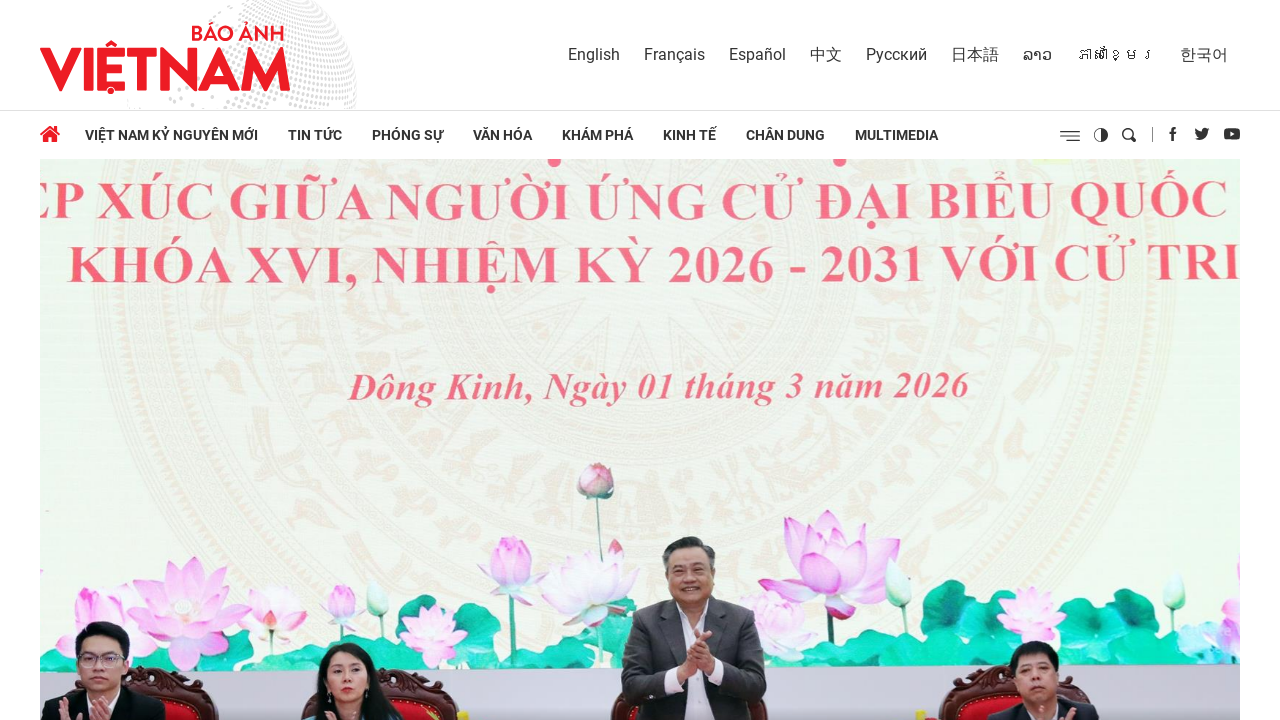

Clicked on the 'Tin tức' (News) section in the navigation menu at (315, 135) on .uk-navbar-nav > li:nth-child(2) > a
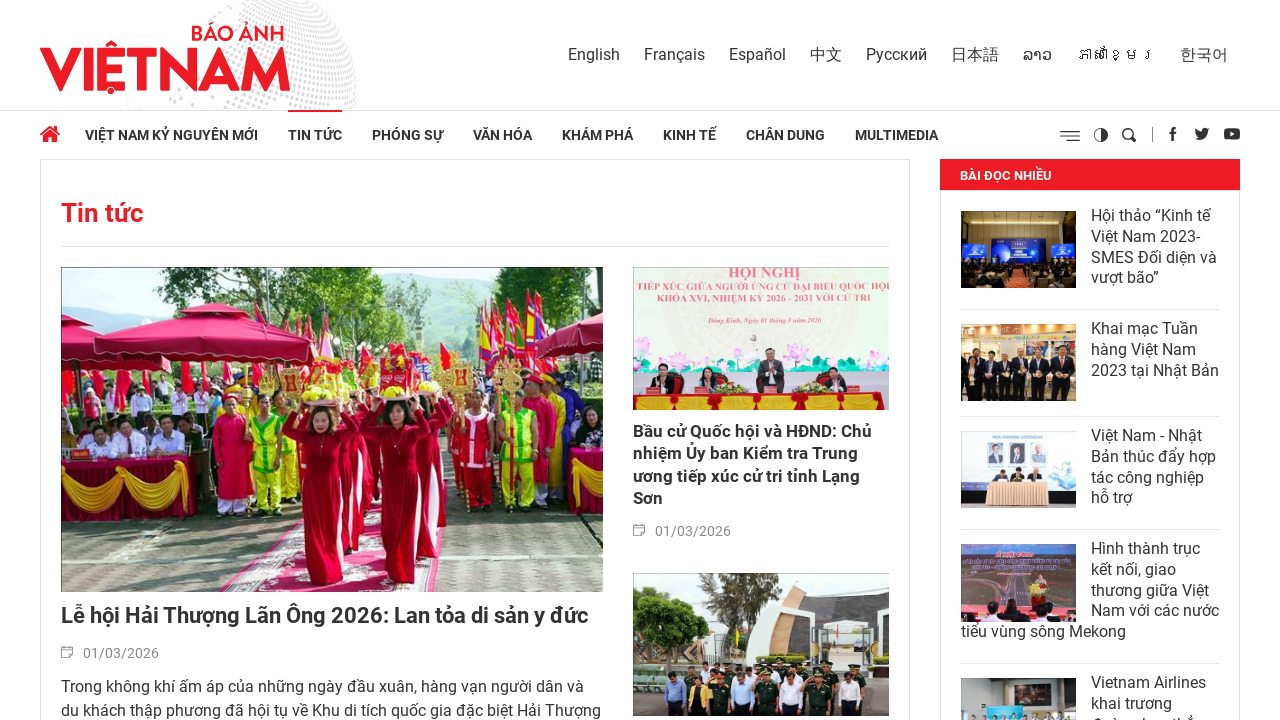

News section loaded successfully
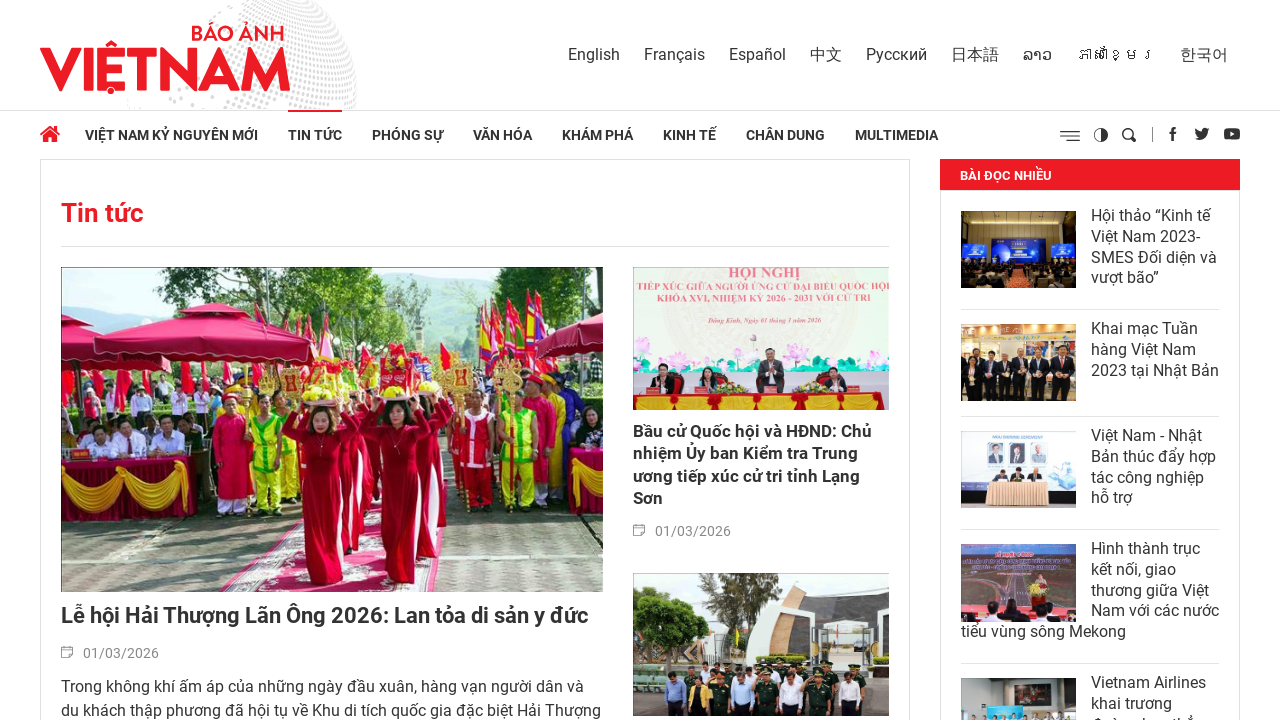

Clicked on the title of the first article at (332, 616) on xpath=//h3/a
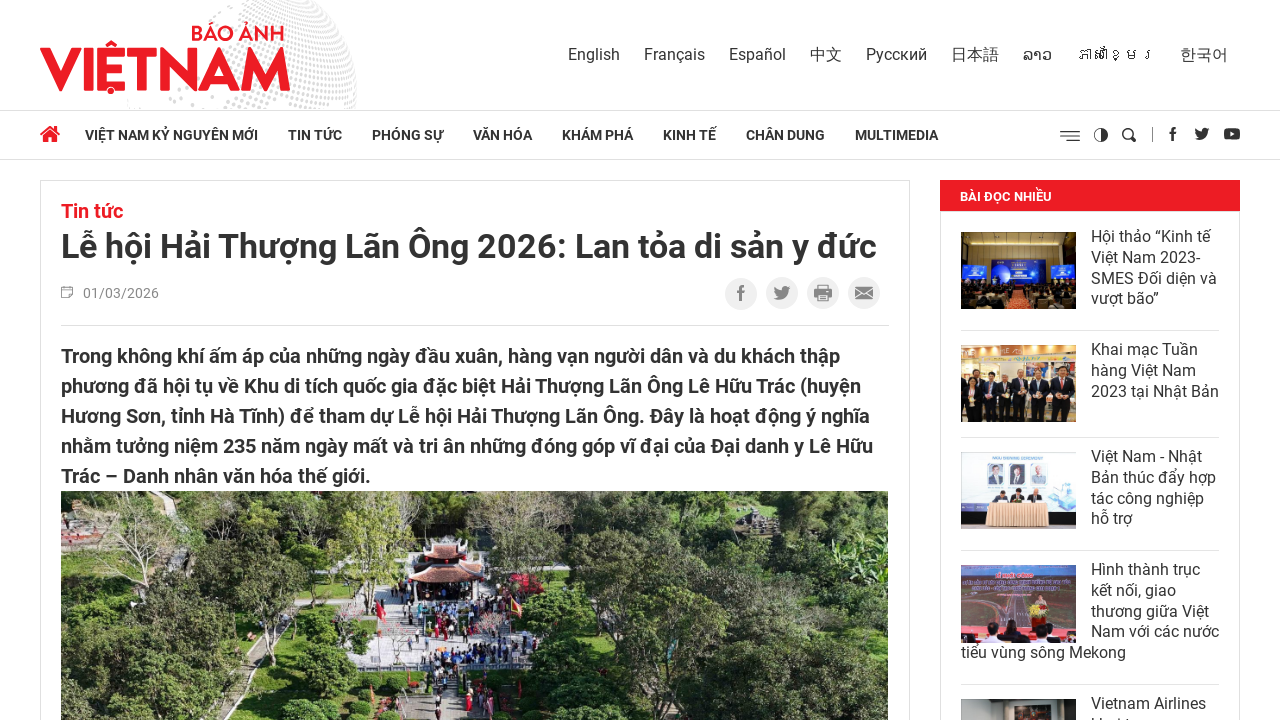

Article page loaded successfully
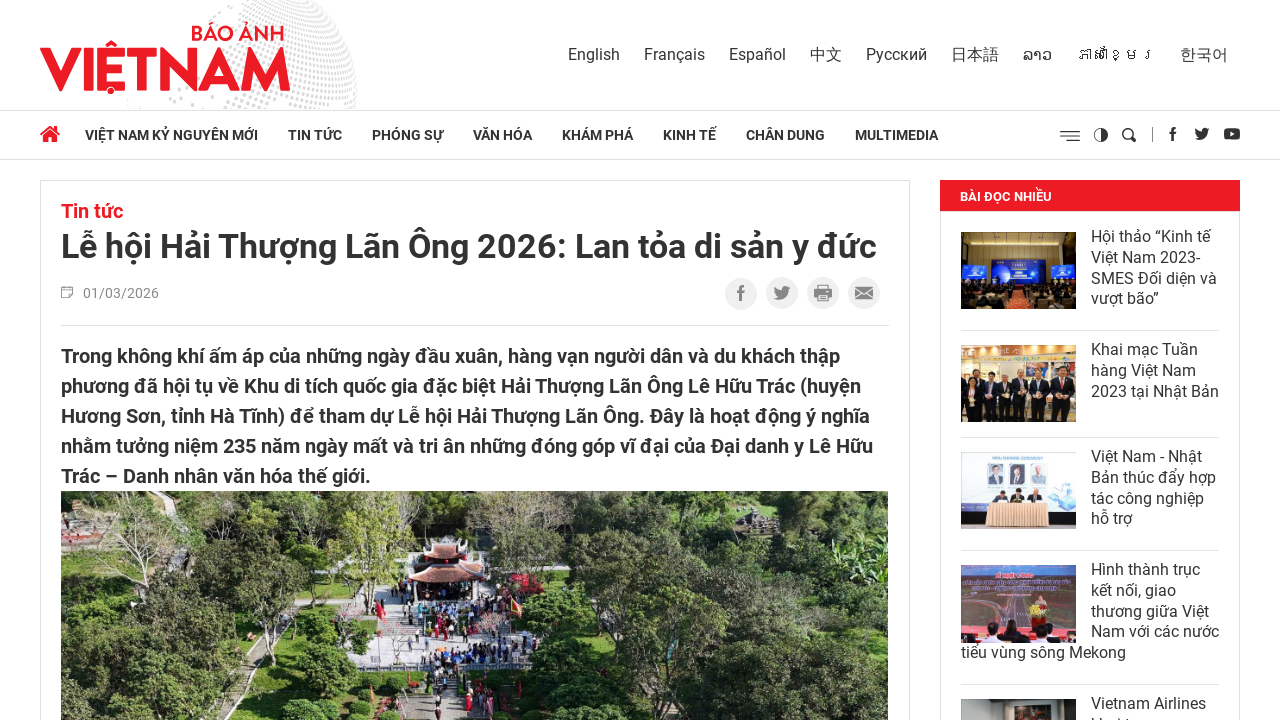

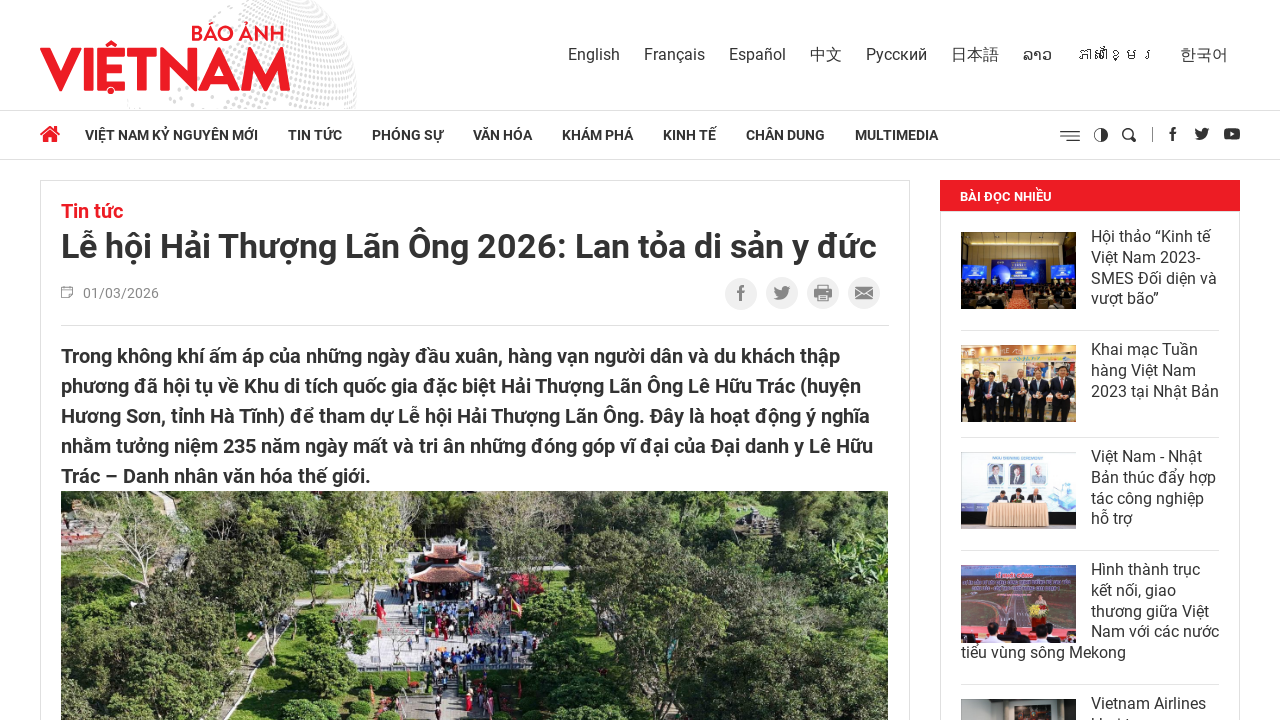